Tests JavaScript confirm dialog by clicking the confirm button, dismissing the dialog, and verifying the result text shows "You clicked: Cancel"

Starting URL: https://the-internet.herokuapp.com/javascript_alerts

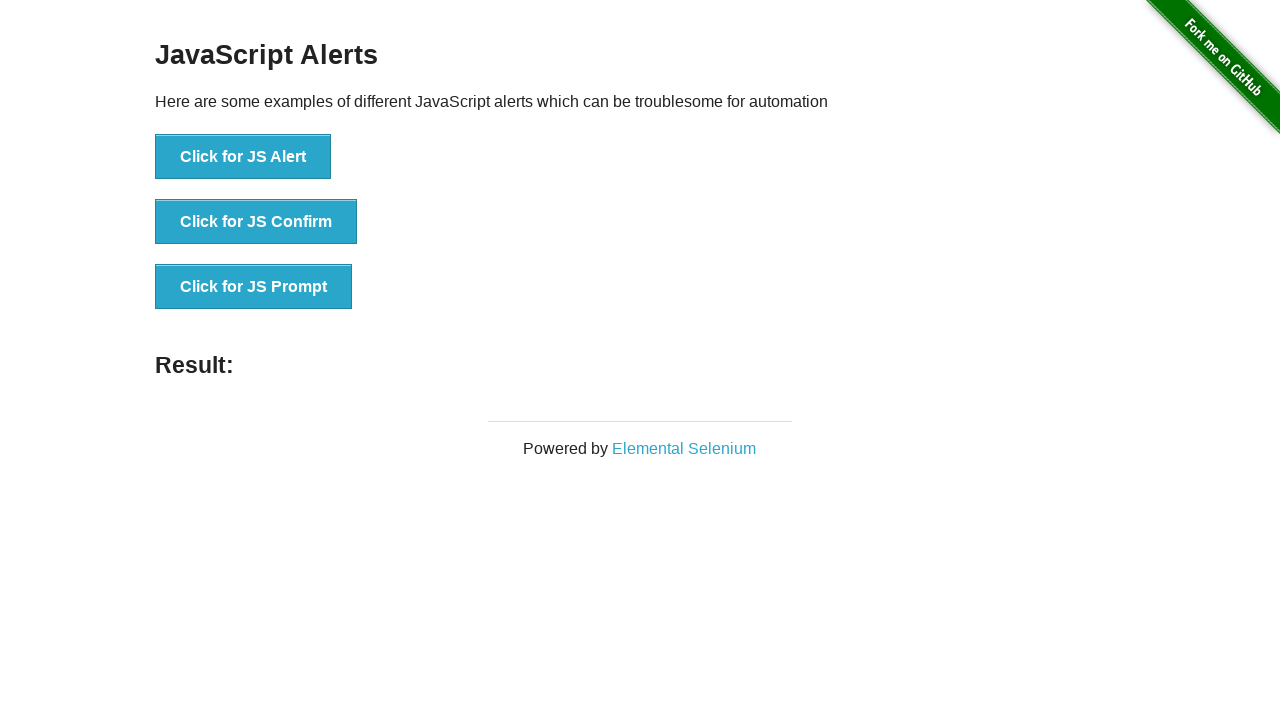

Registered dialog handler to dismiss confirm dialog
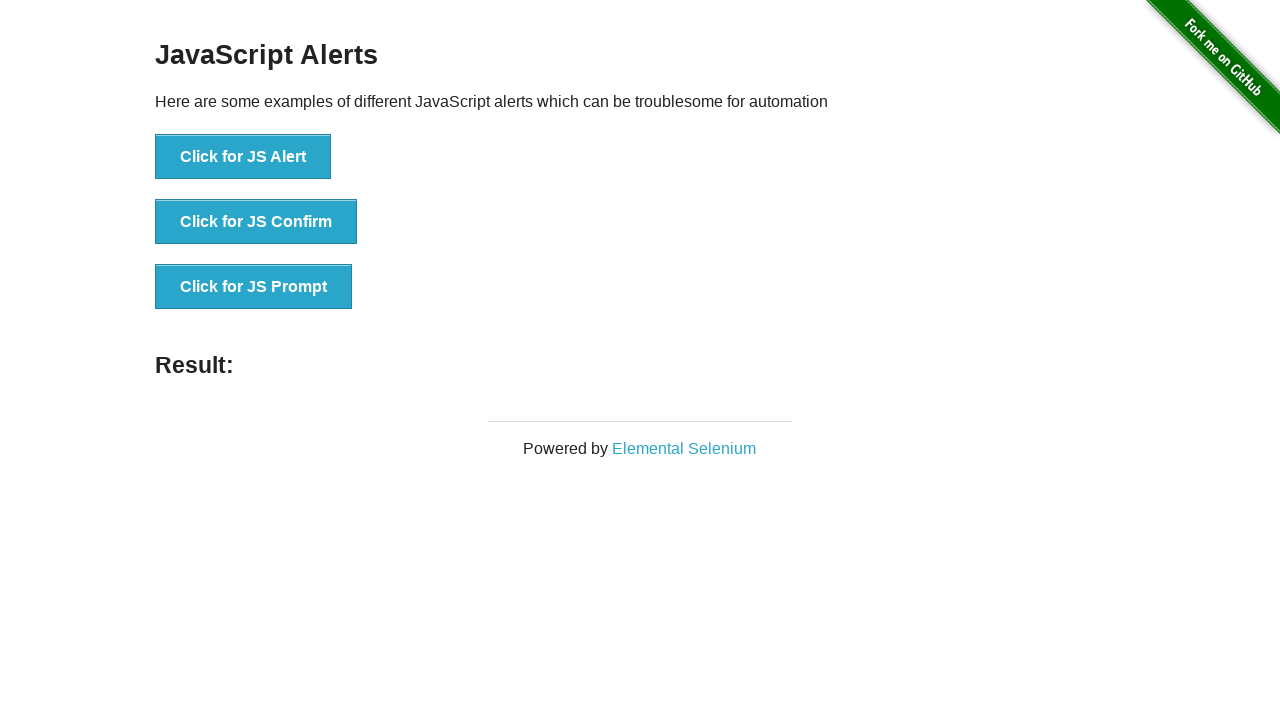

Clicked 'Click for JS Confirm' button to trigger JavaScript confirm dialog at (256, 222) on xpath=//button[text()='Click for JS Confirm']
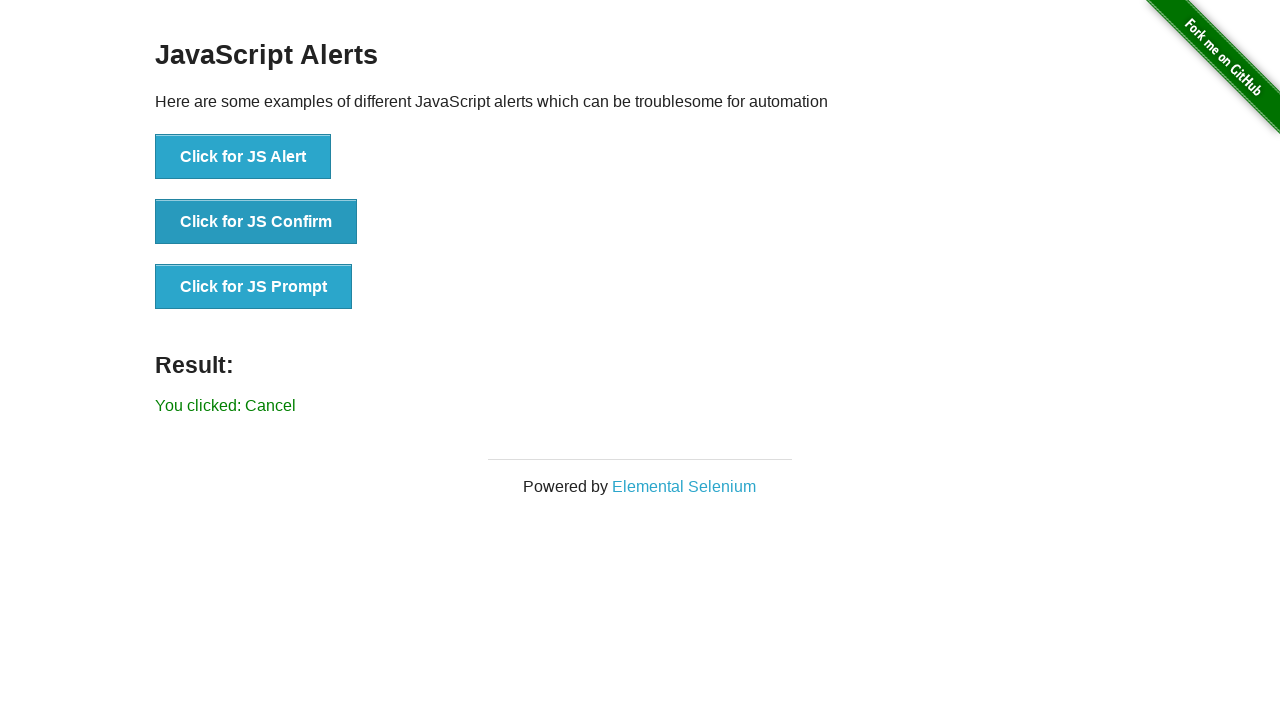

Result element appeared on page
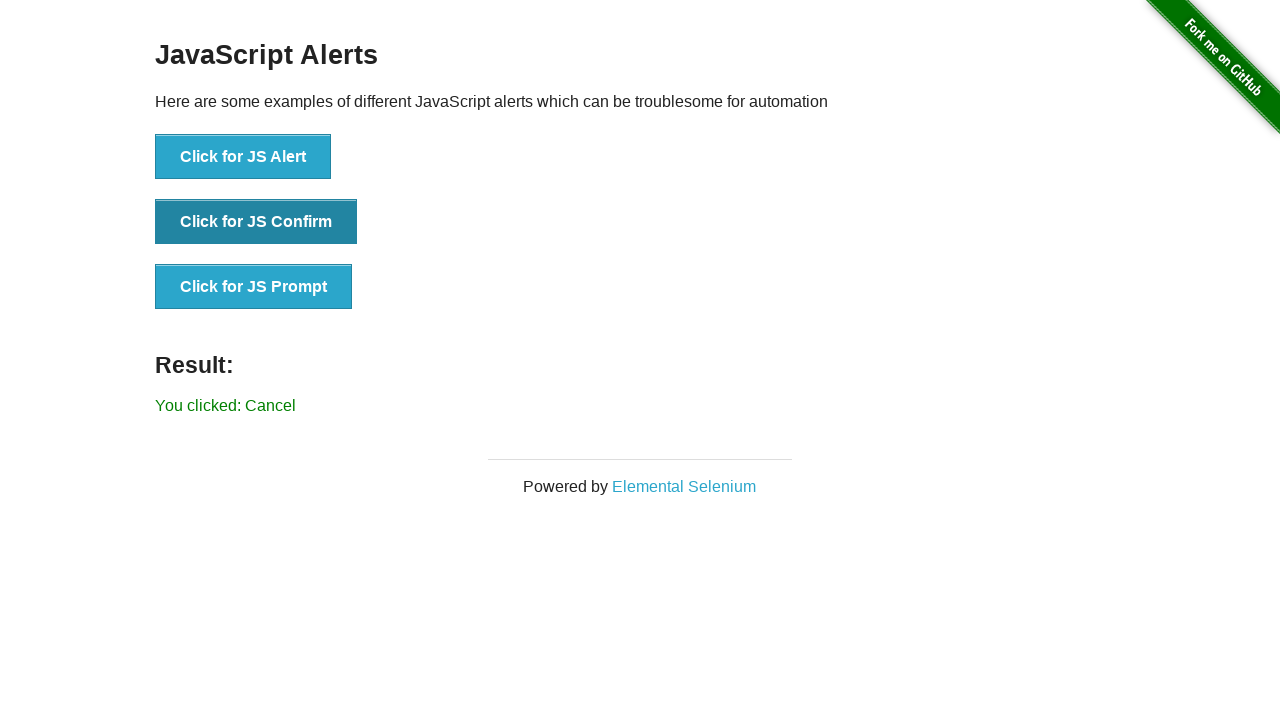

Retrieved result text: 'You clicked: Cancel'
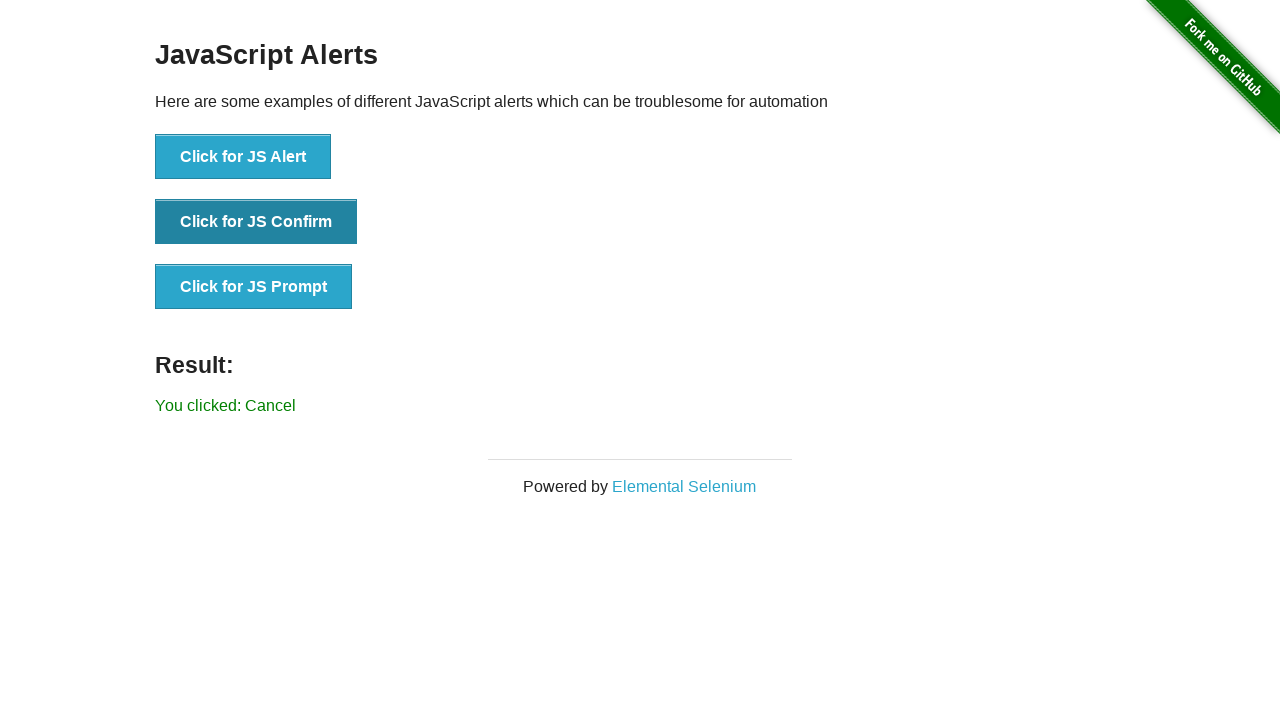

Verified result text shows 'You clicked: Cancel' after dismissing confirm dialog
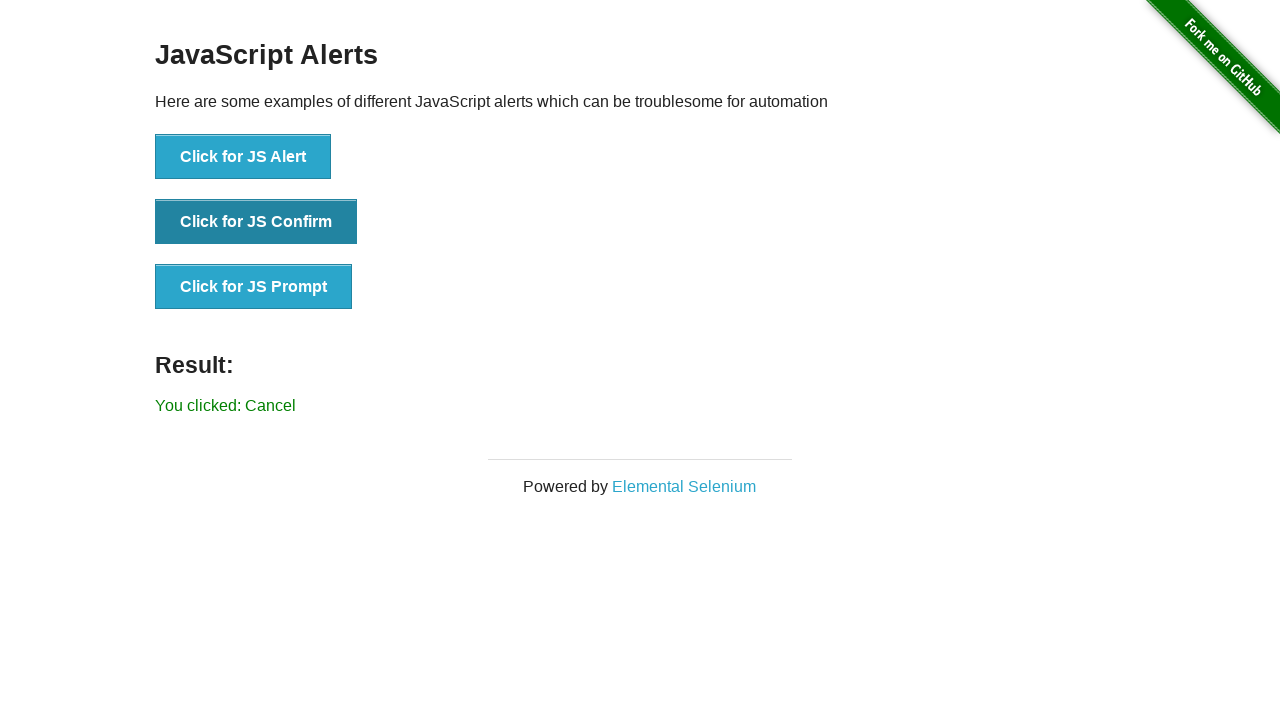

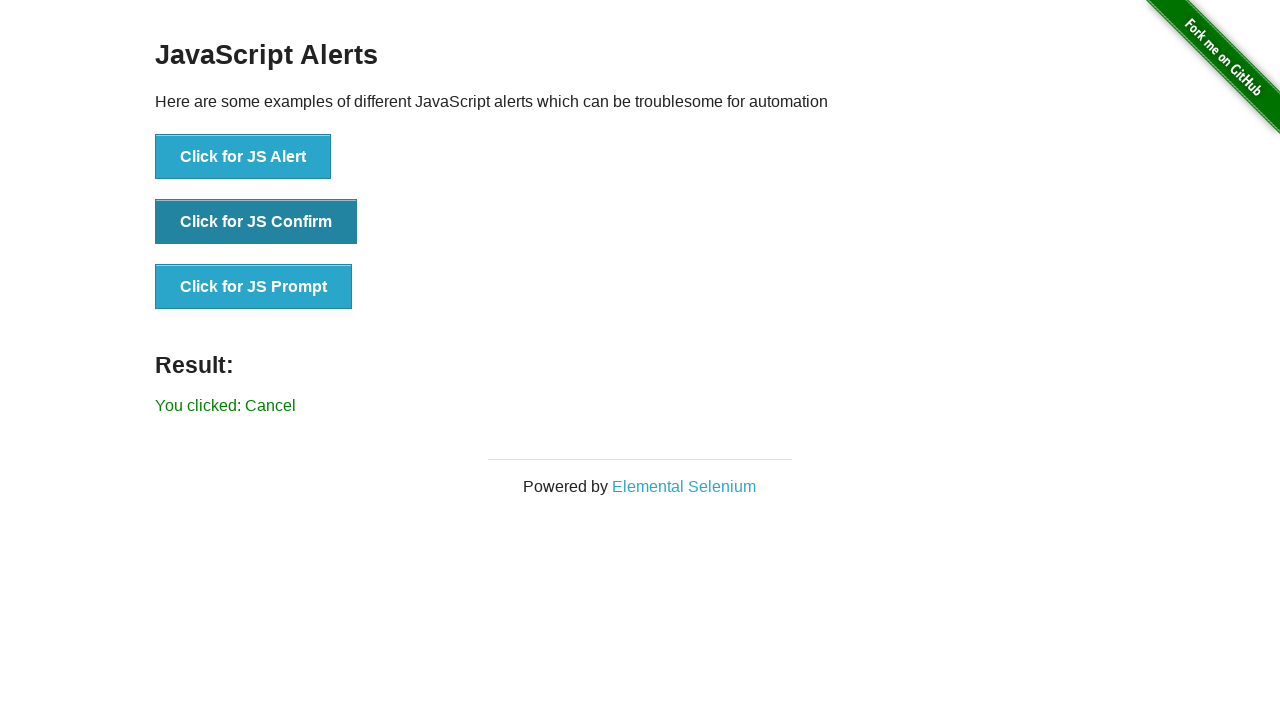